Tests dynamic loading page where an element is absent initially, clicks a button to create it, and waits for the element to appear in the DOM

Starting URL: https://the-internet.herokuapp.com/dynamic_loading/2

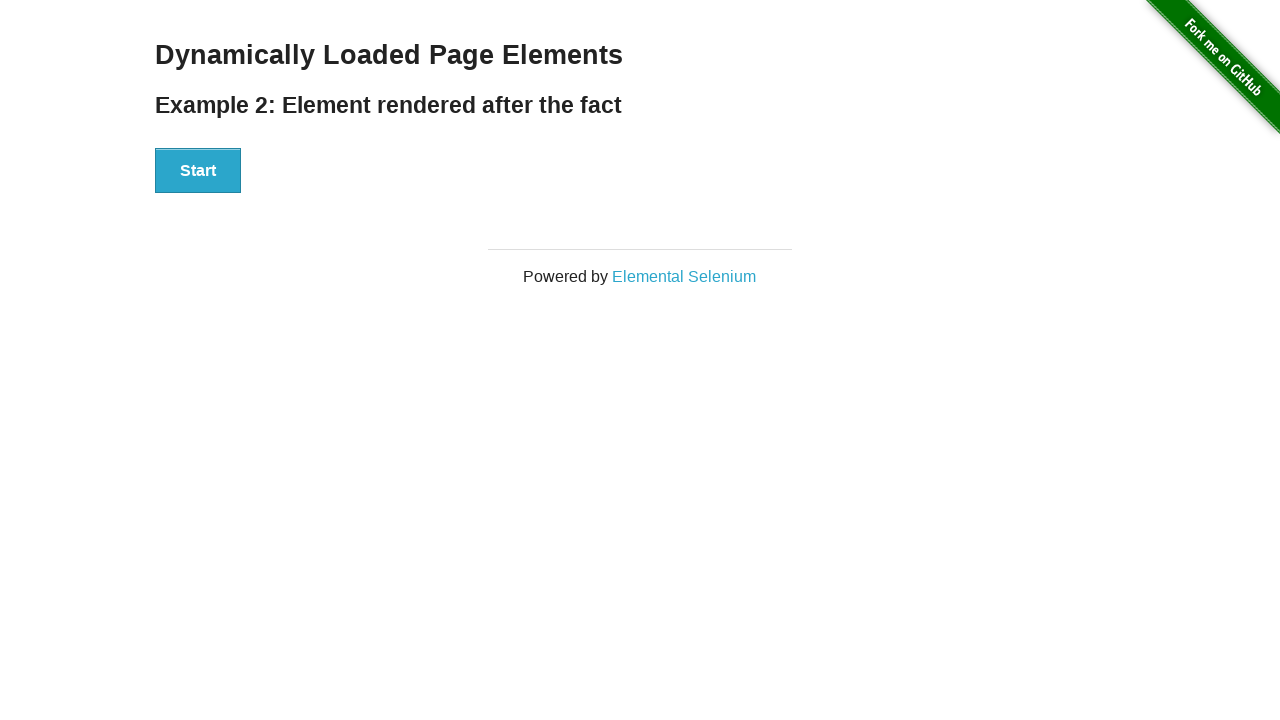

Navigated to dynamic loading page
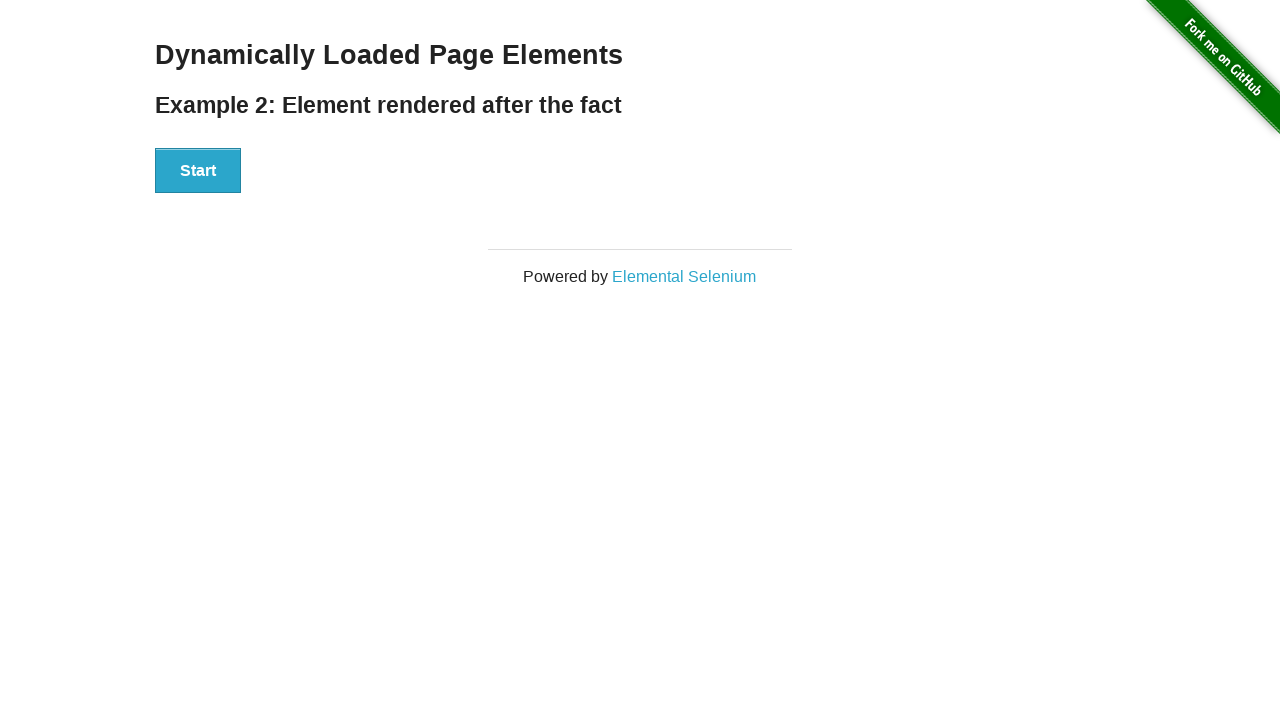

Clicked start button to trigger dynamic element loading at (198, 171) on #start > button
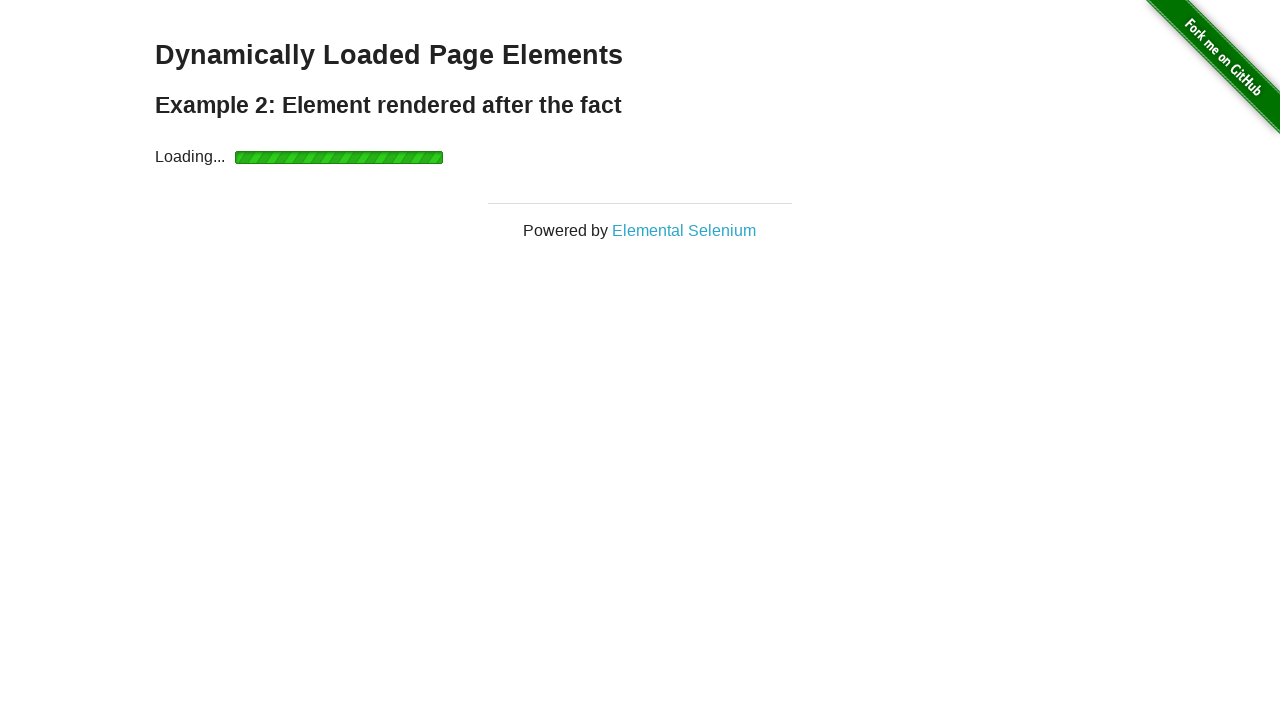

Waited for dynamically loaded element to appear in DOM
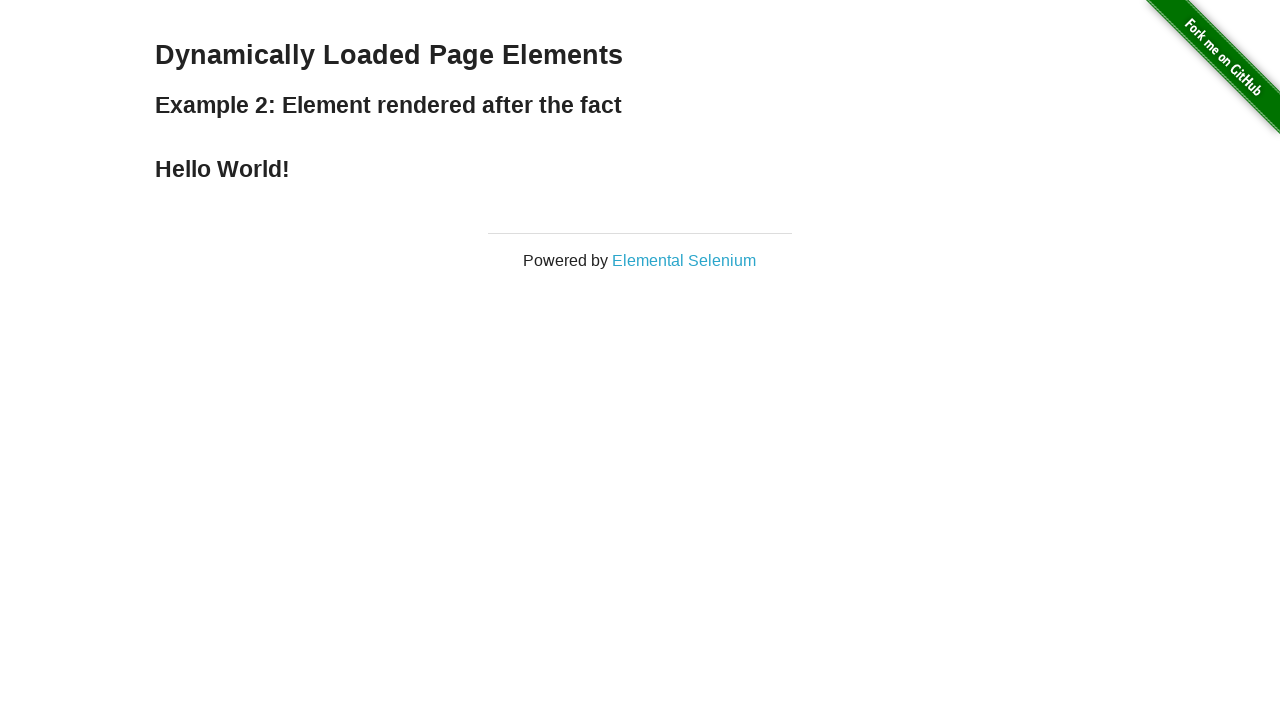

Verified loaded element contains 'Hello World!' text
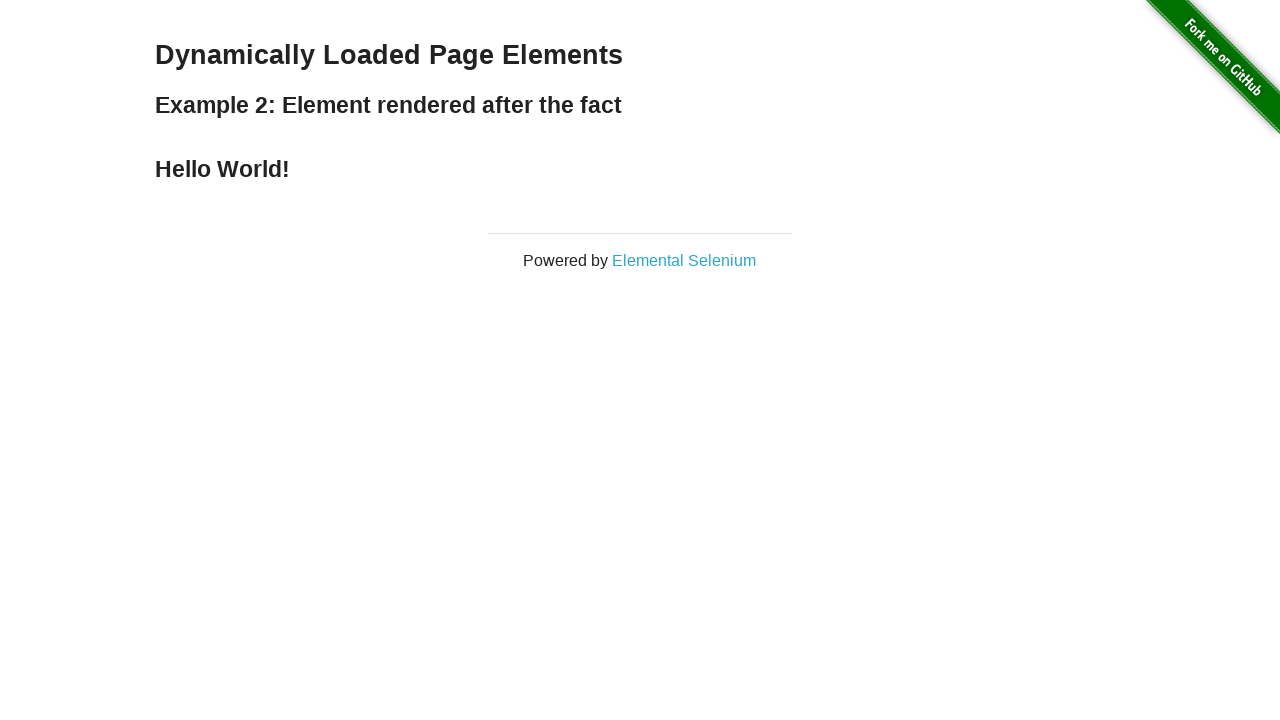

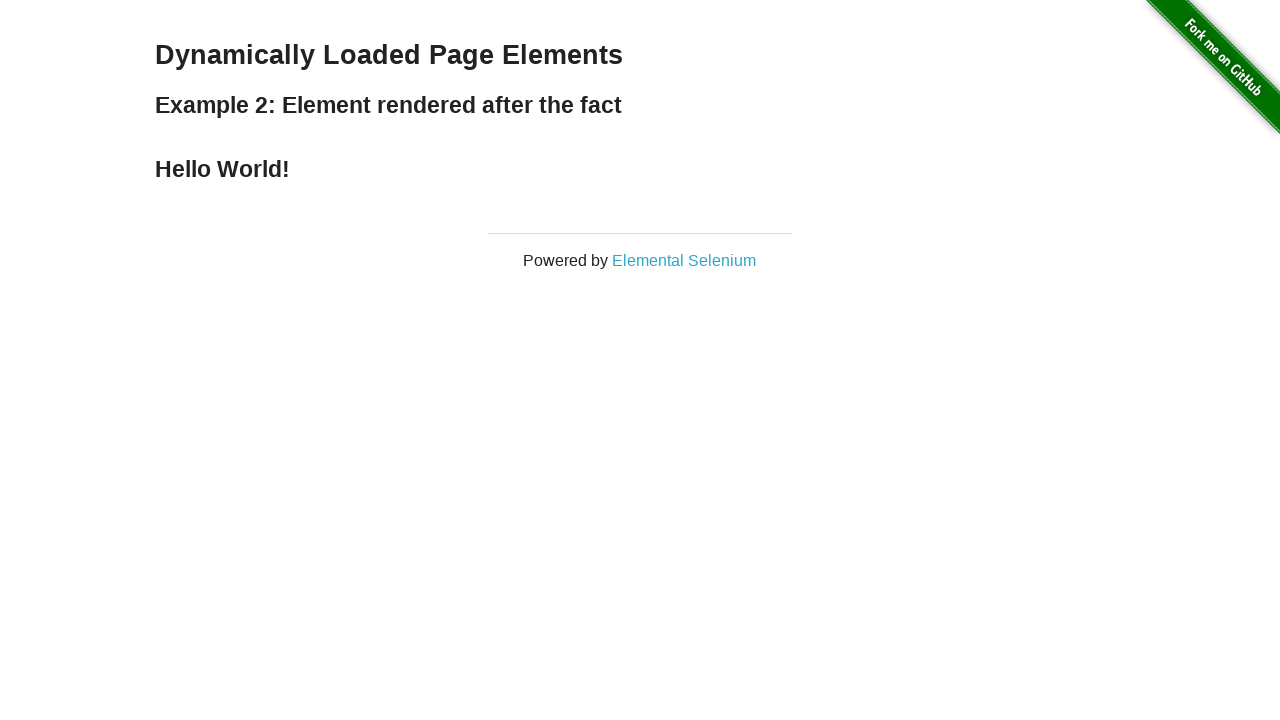